Tests the search functionality on python.org by entering a search query and submitting the form using the Enter key, then verifying results are found.

Starting URL: http://www.python.org

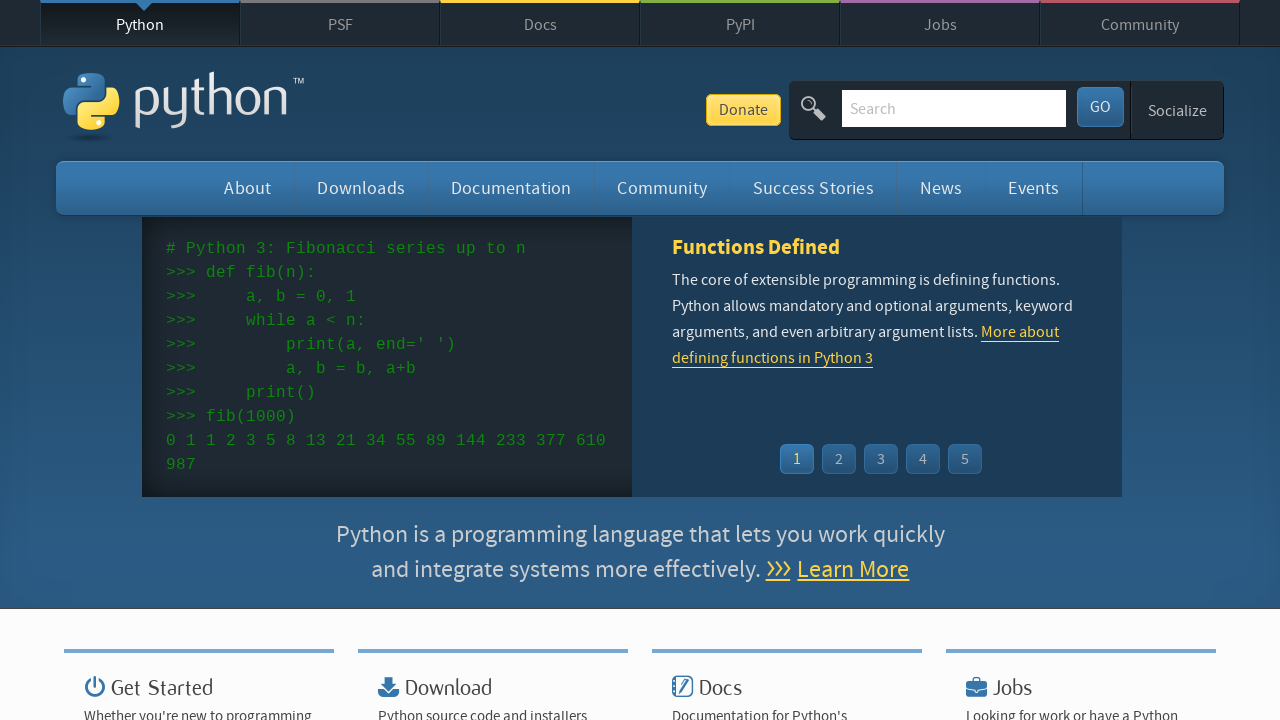

Search box became available
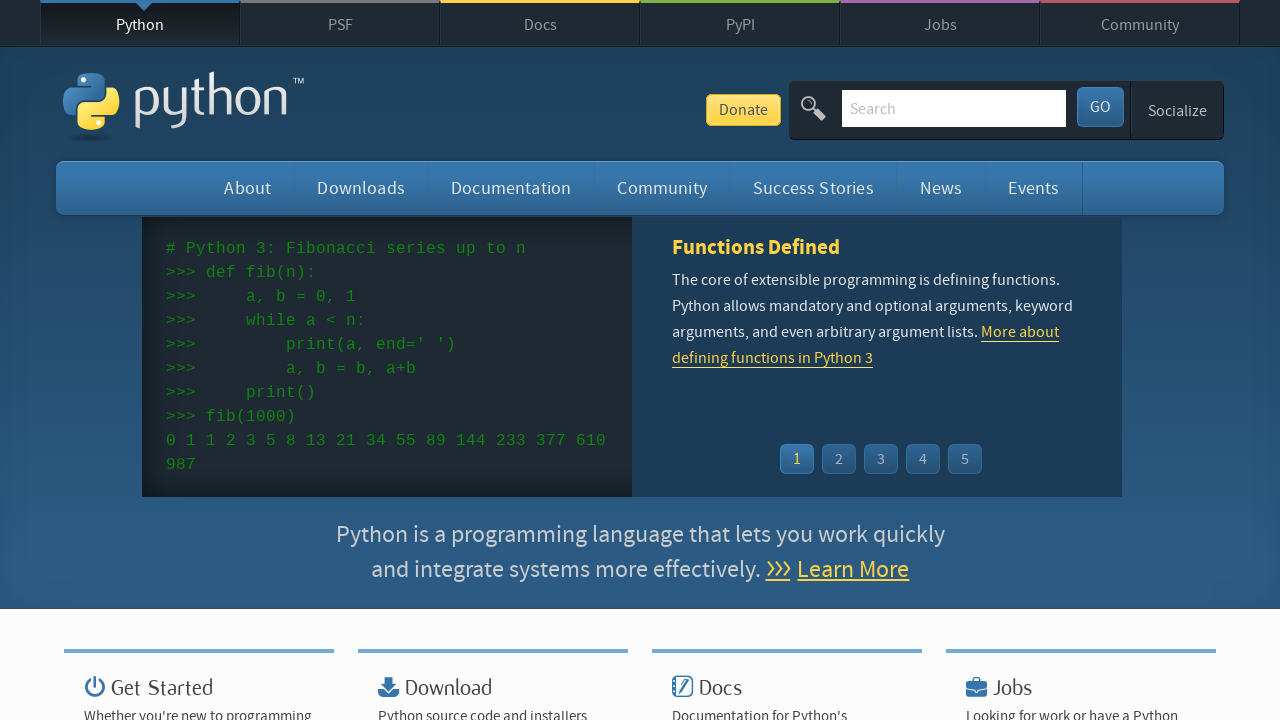

Filled search box with 'python' on input[name='q']
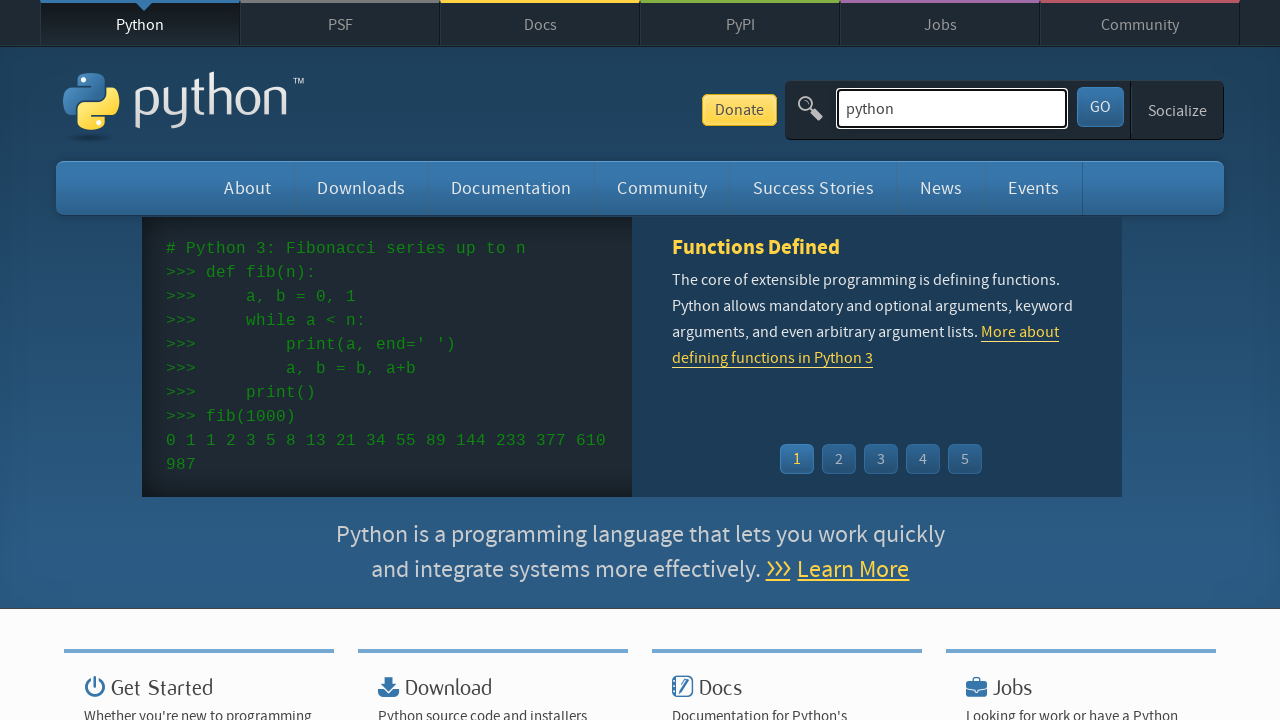

Pressed Enter to submit search query on input[name='q']
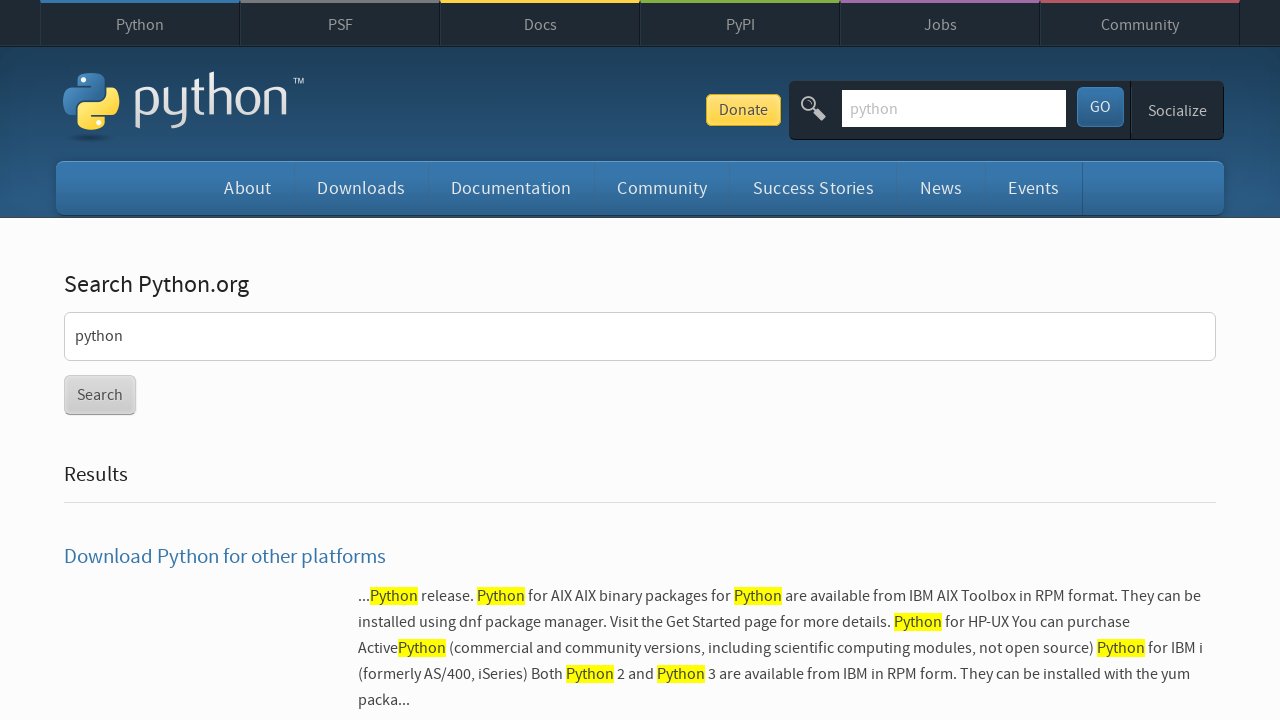

Search results page loaded
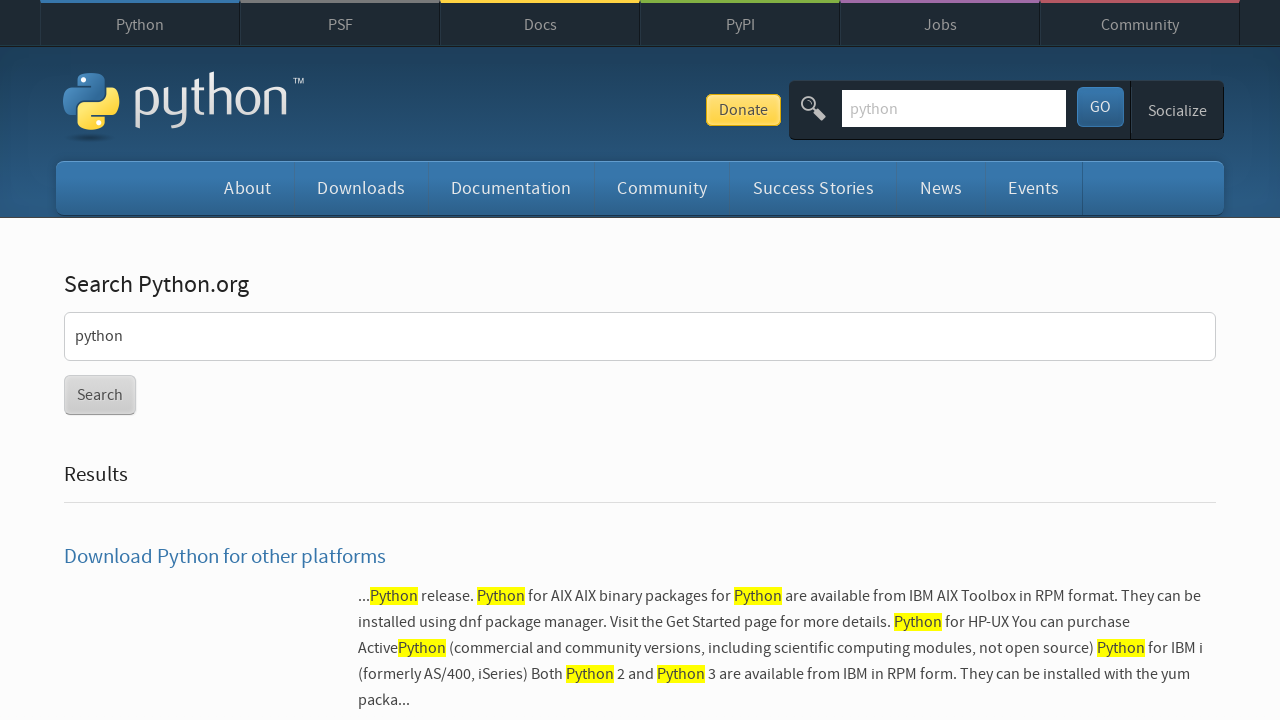

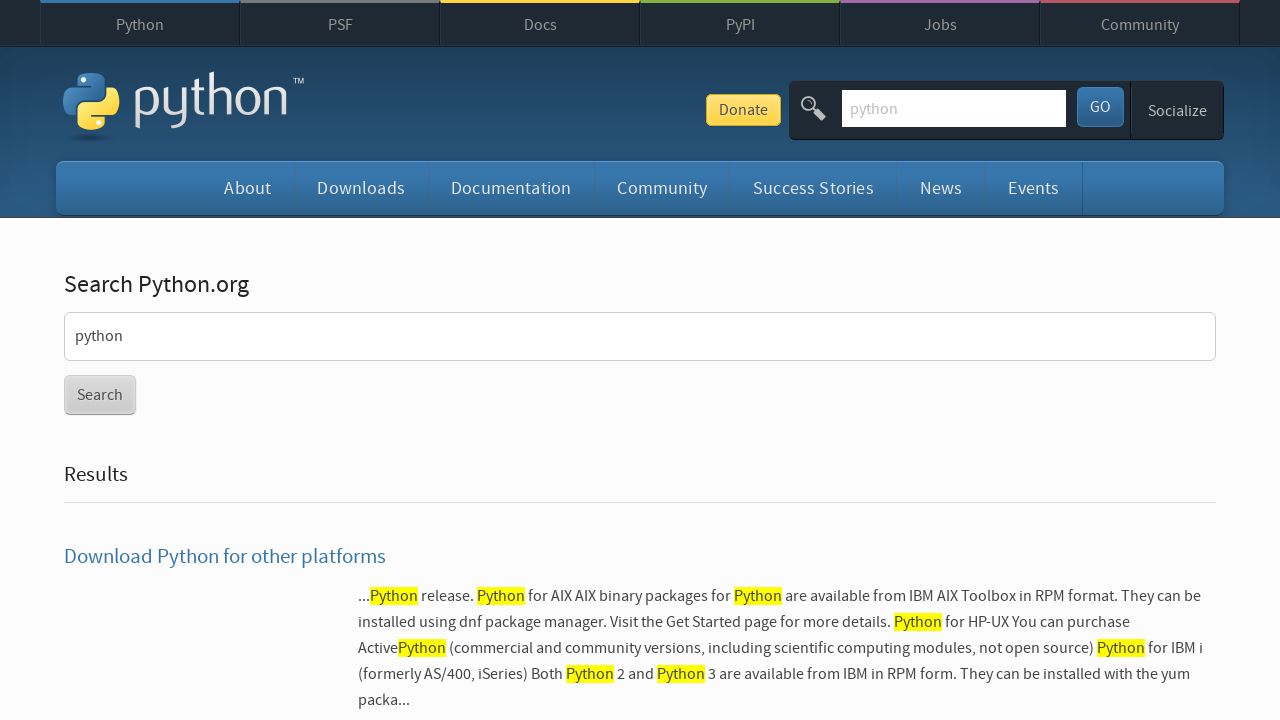